Tests explicit wait functionality by waiting for a price element to show "$100", then clicking a button, reading a value, calculating a mathematical result, and submitting the answer

Starting URL: http://suninjuly.github.io/explicit_wait2.html

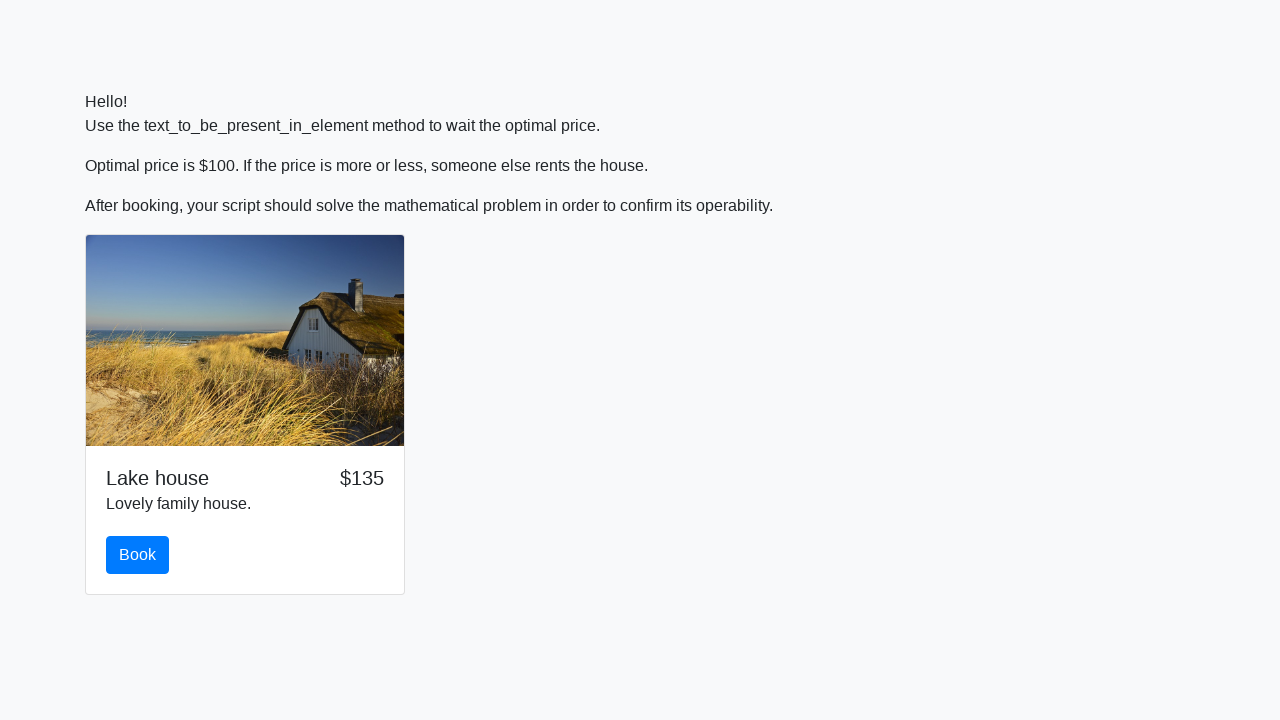

Waited for price element to display '$100'
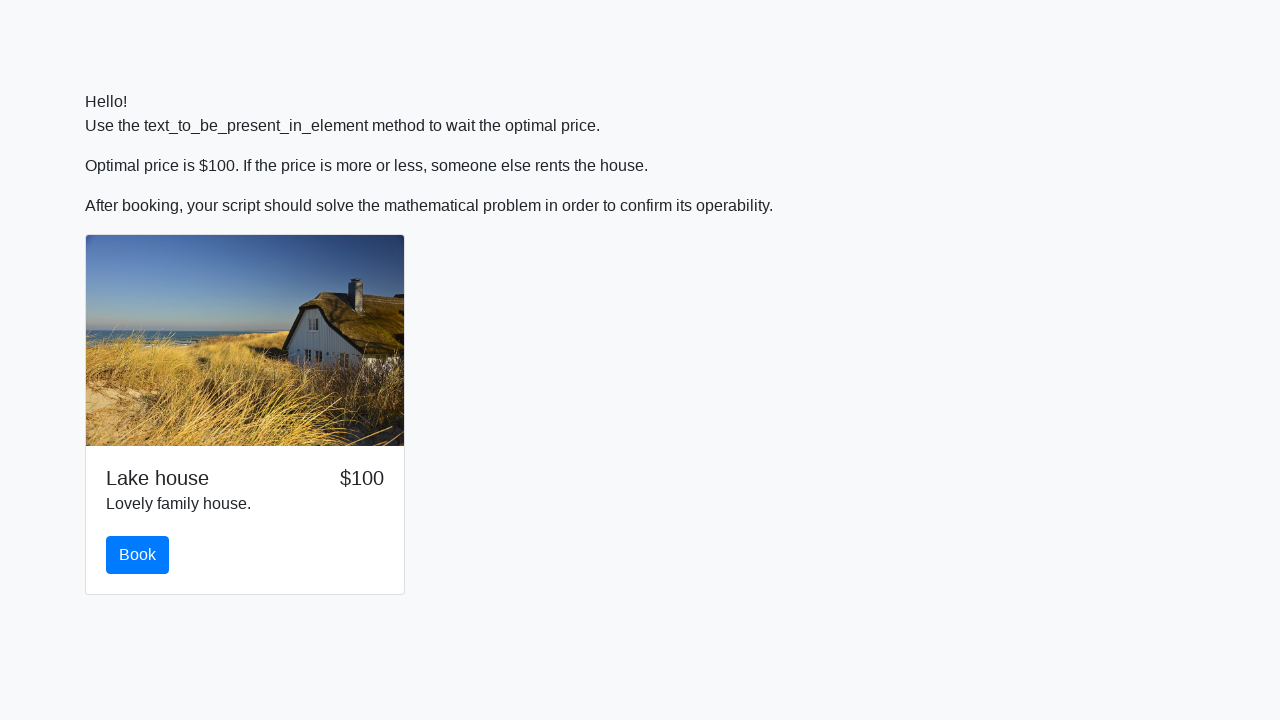

Clicked the proceed button at (138, 555) on button.btn
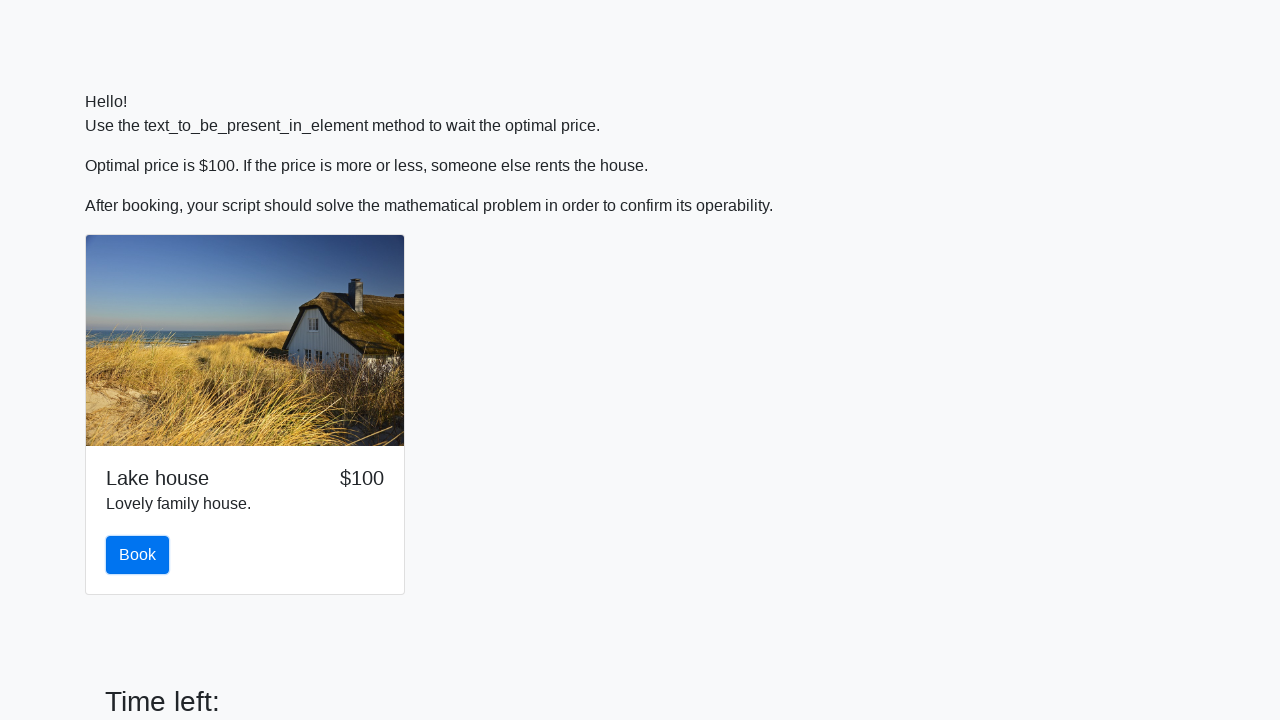

Retrieved input value for calculation: 194
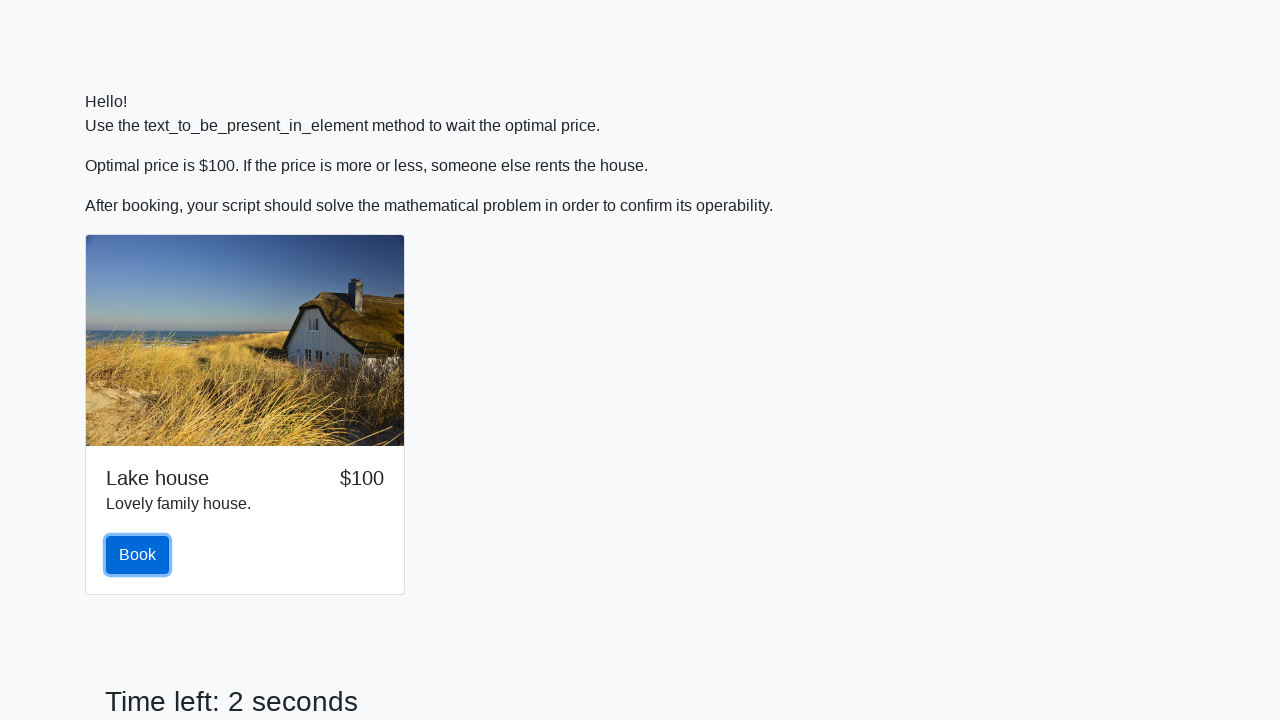

Calculated mathematical result: 2.1316349500508225
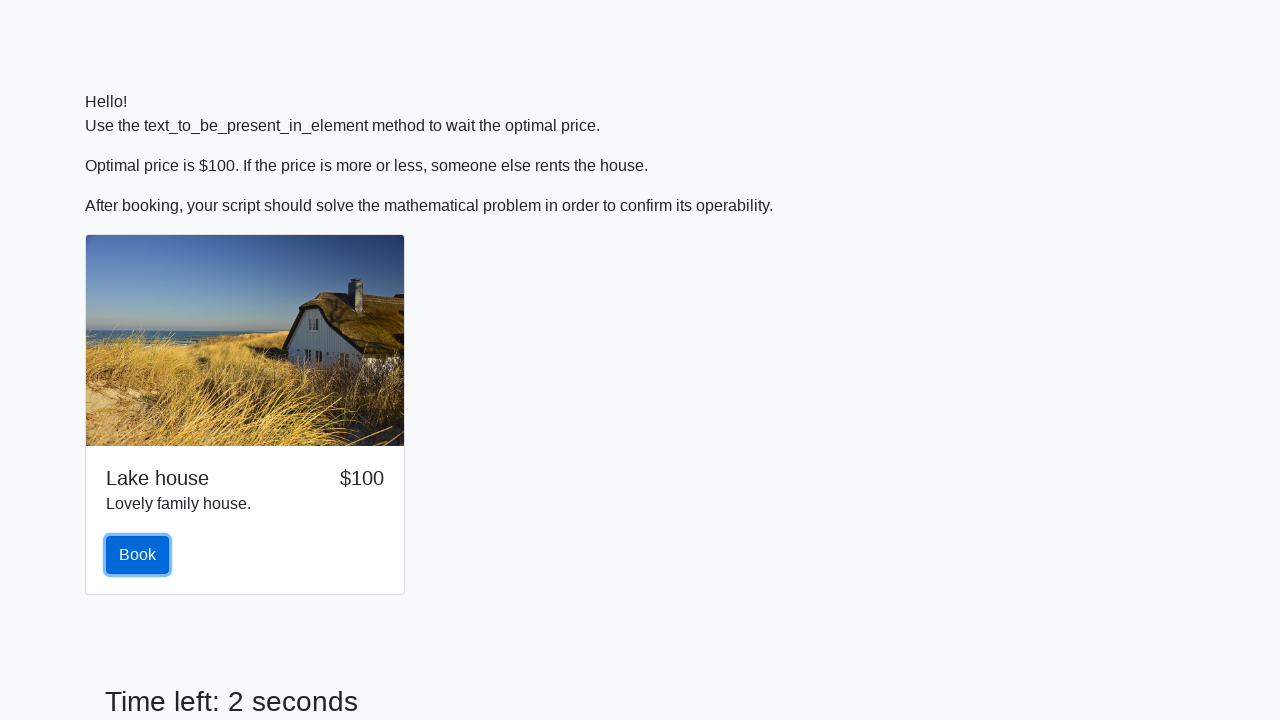

Filled answer field with calculated value: 2.1316349500508225 on #answer
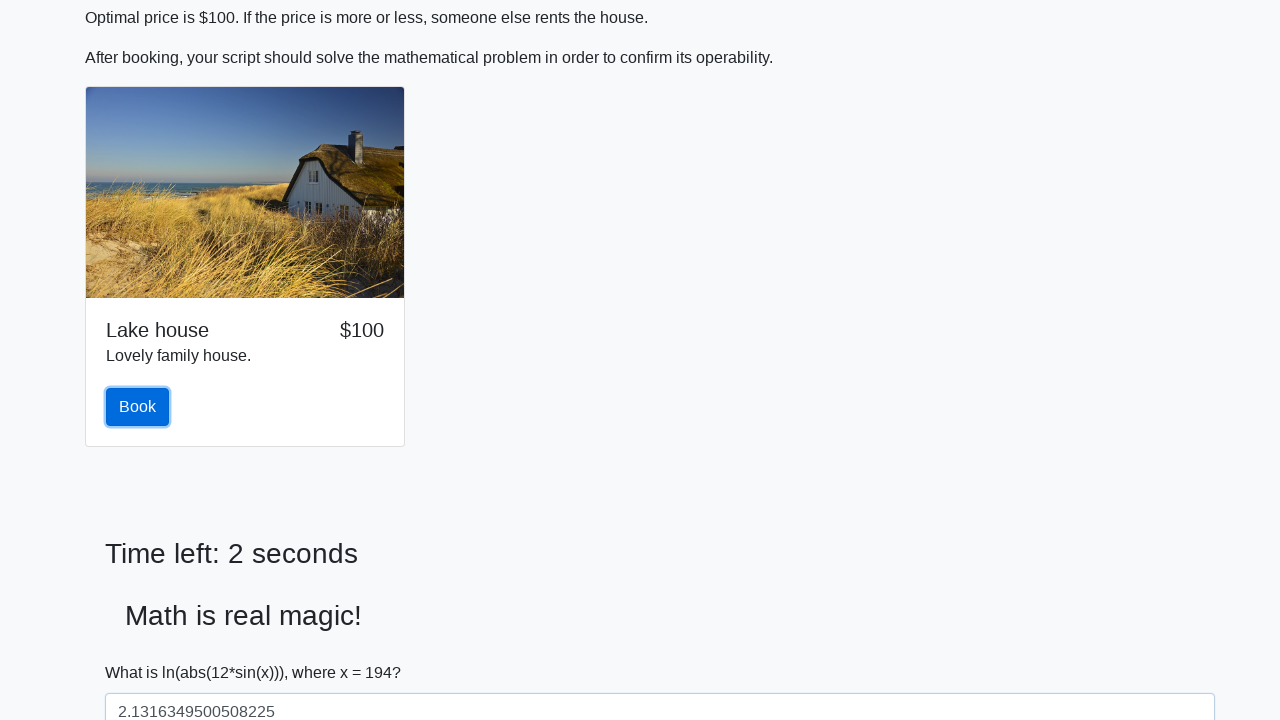

Clicked the solve button to submit answer at (143, 651) on #solve
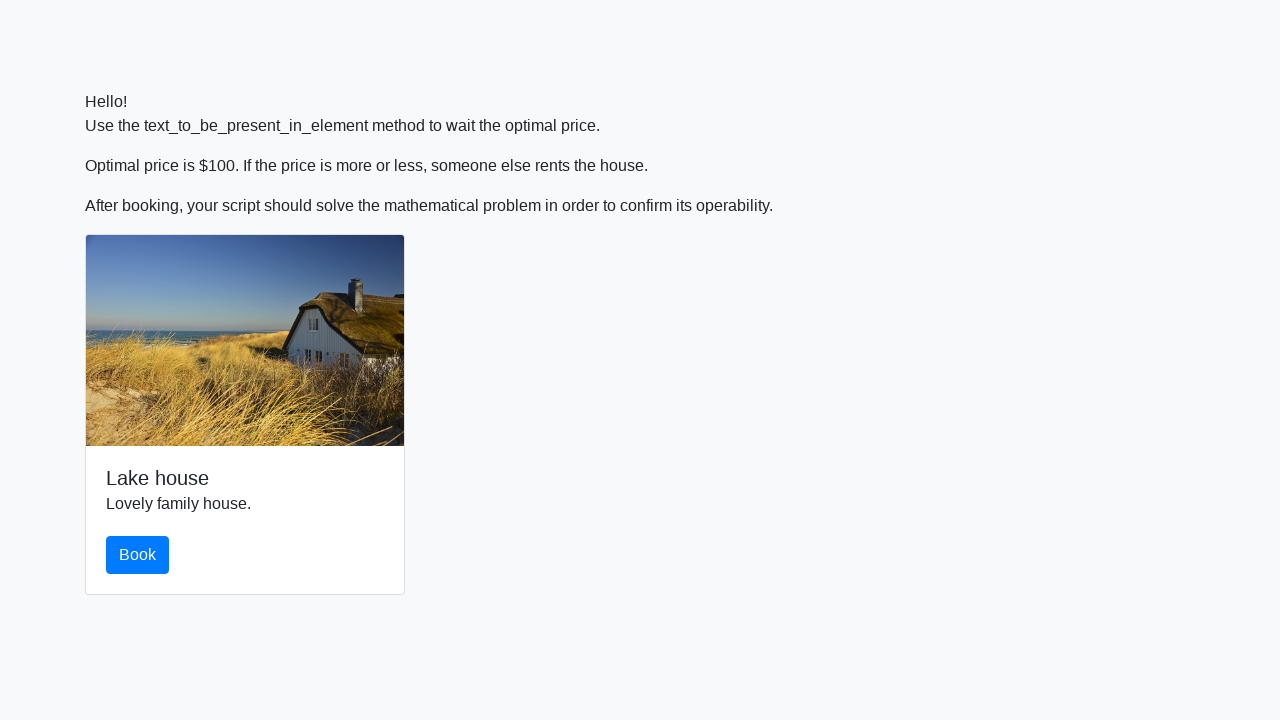

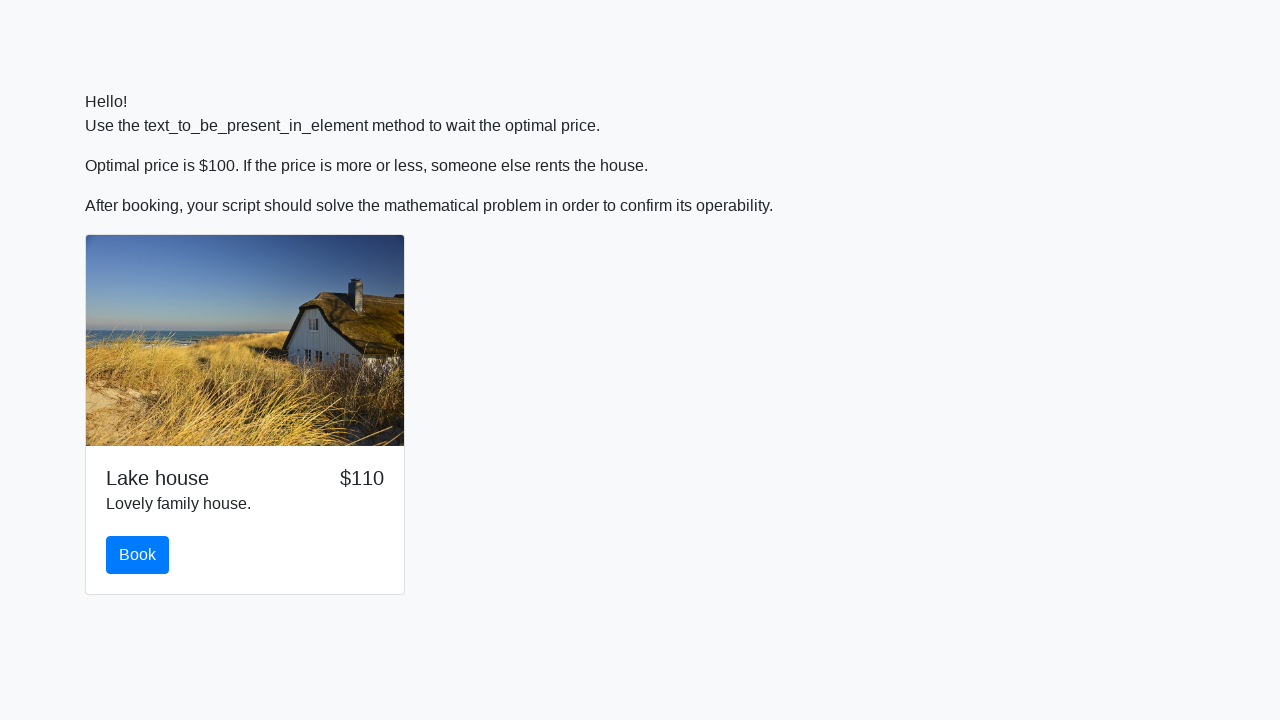